Tests the search functionality by clicking the search field, typing a search term, and verifying the results page displays correctly

Starting URL: https://practice-react.sdetunicorns.com/

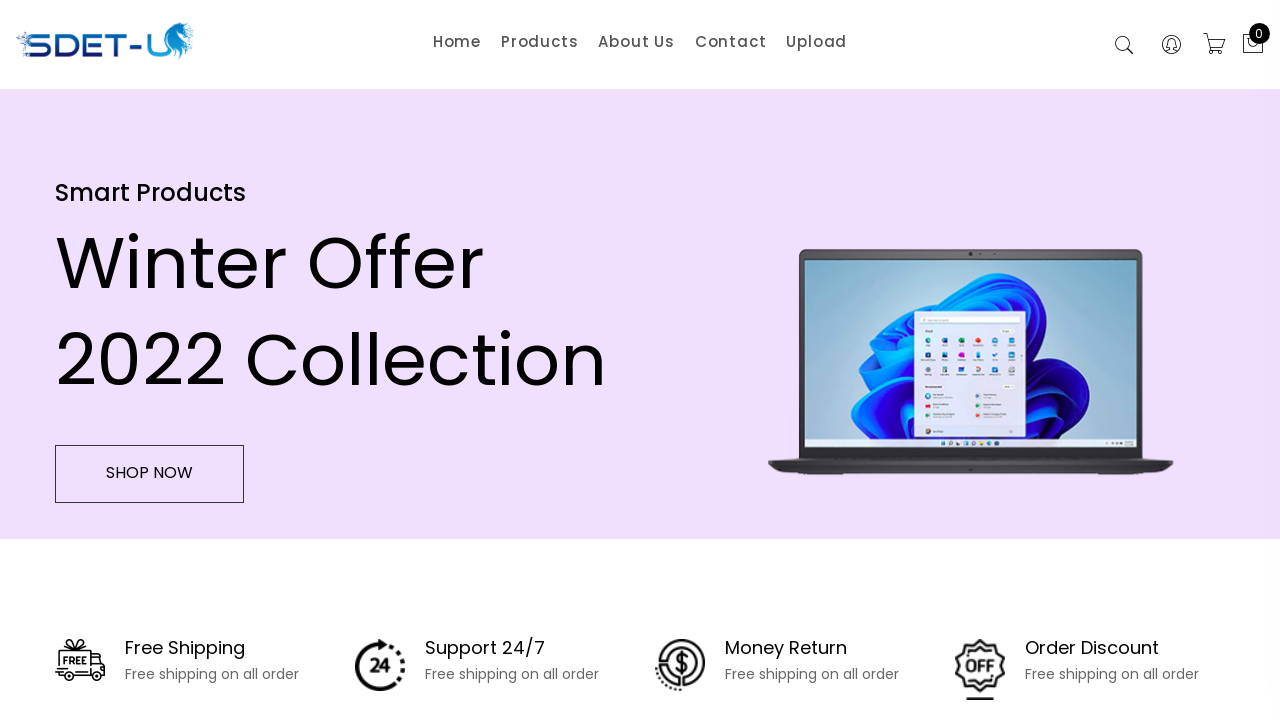

Clicked on search input field to activate it at (1124, 46) on .search-active
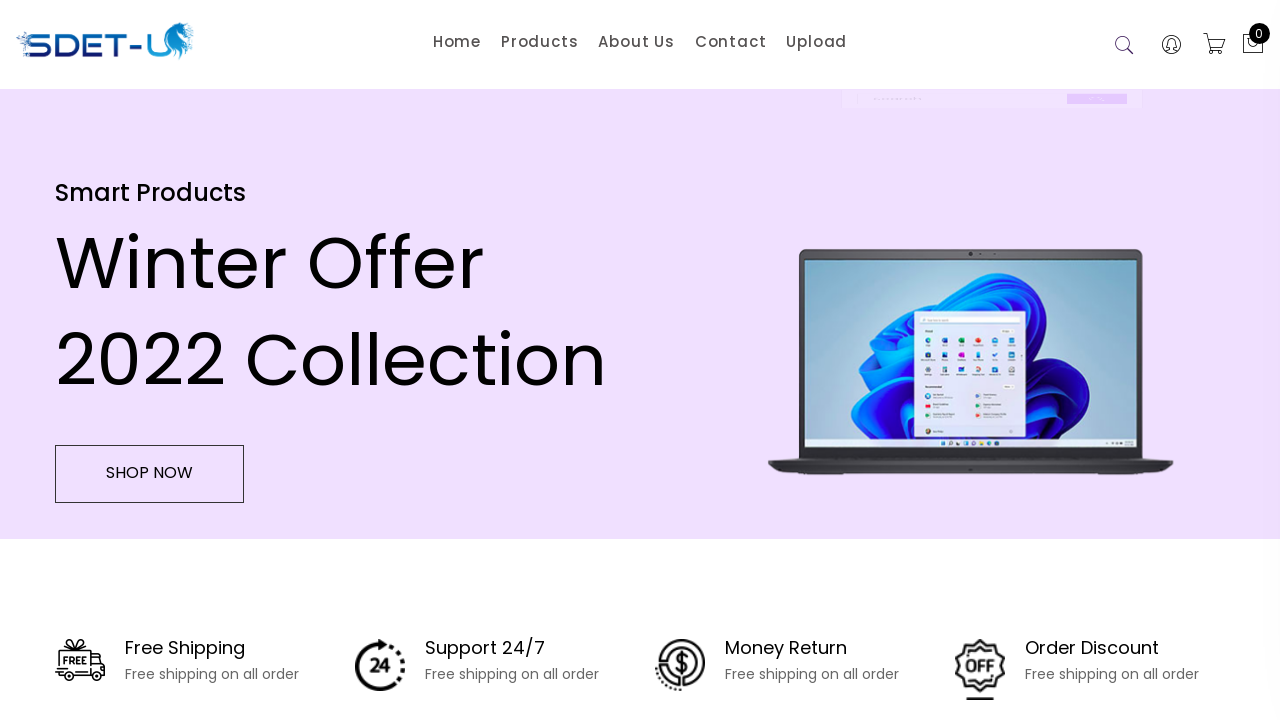

Typed 'Lenovo' in the search field on [placeholder='Search']
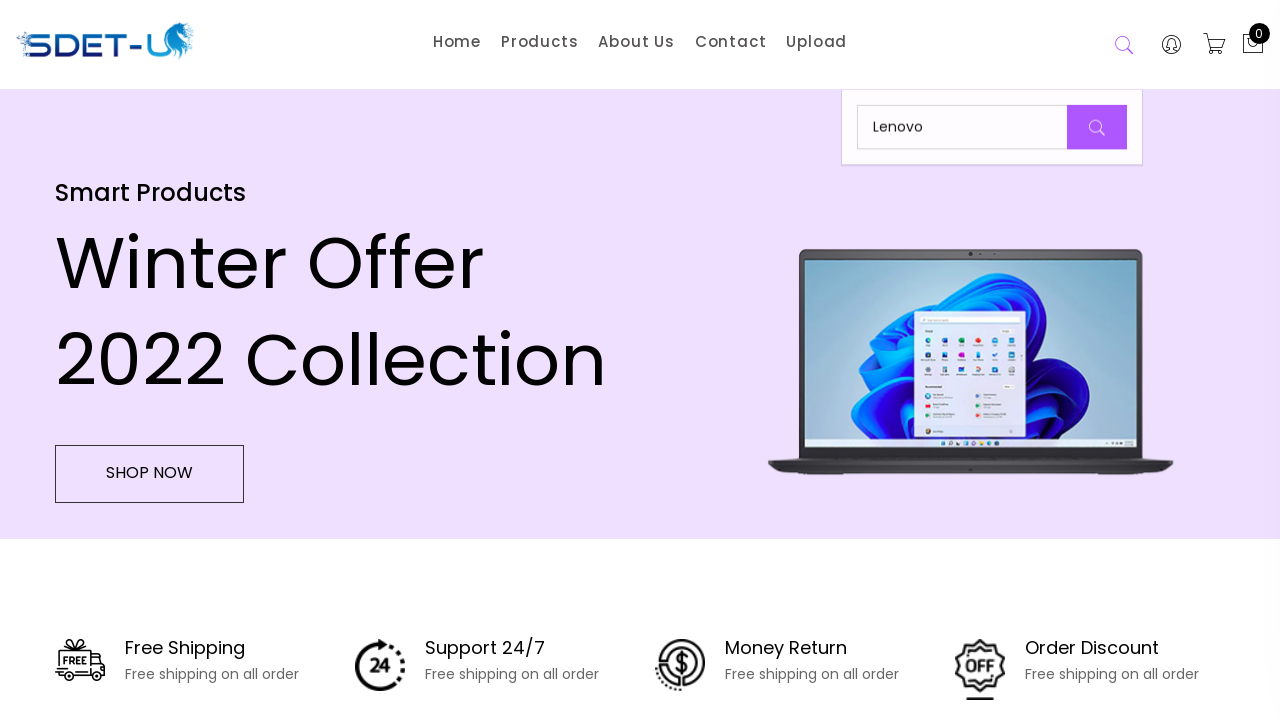

Clicked search button to submit the search at (1097, 127) on .button-search
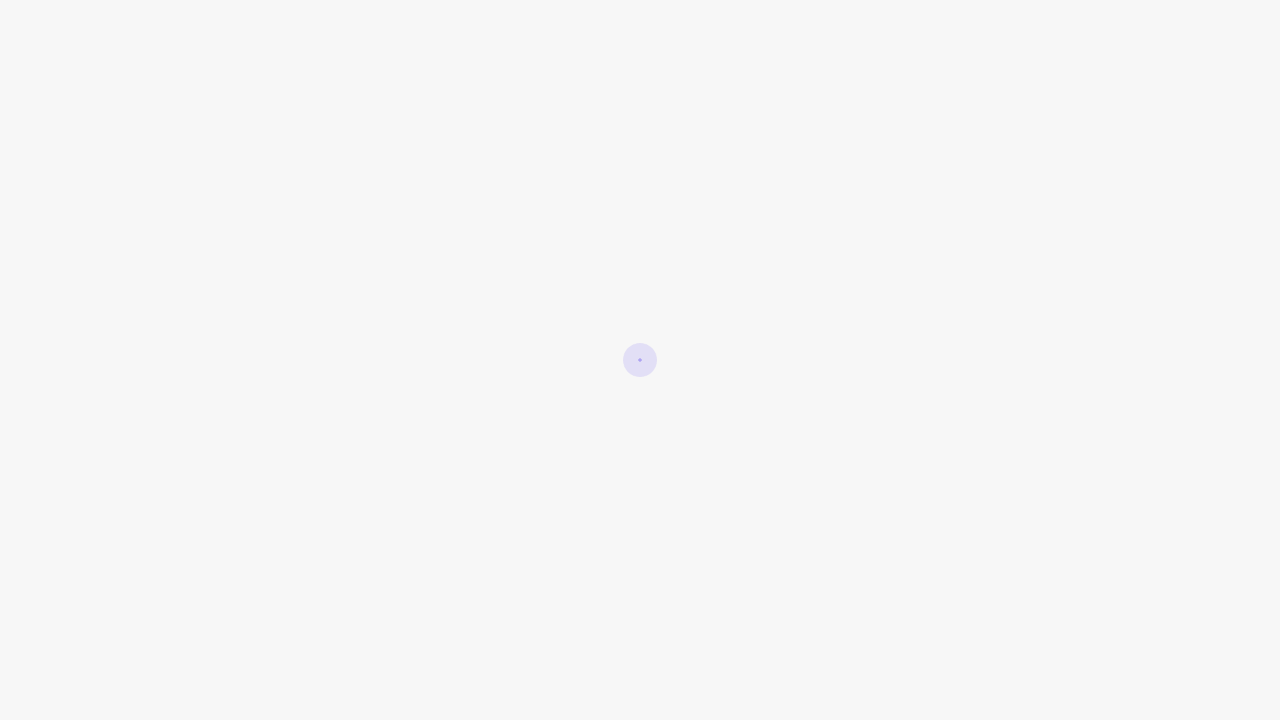

Search results page loaded and displaying 'Showing Results for Lenovo'
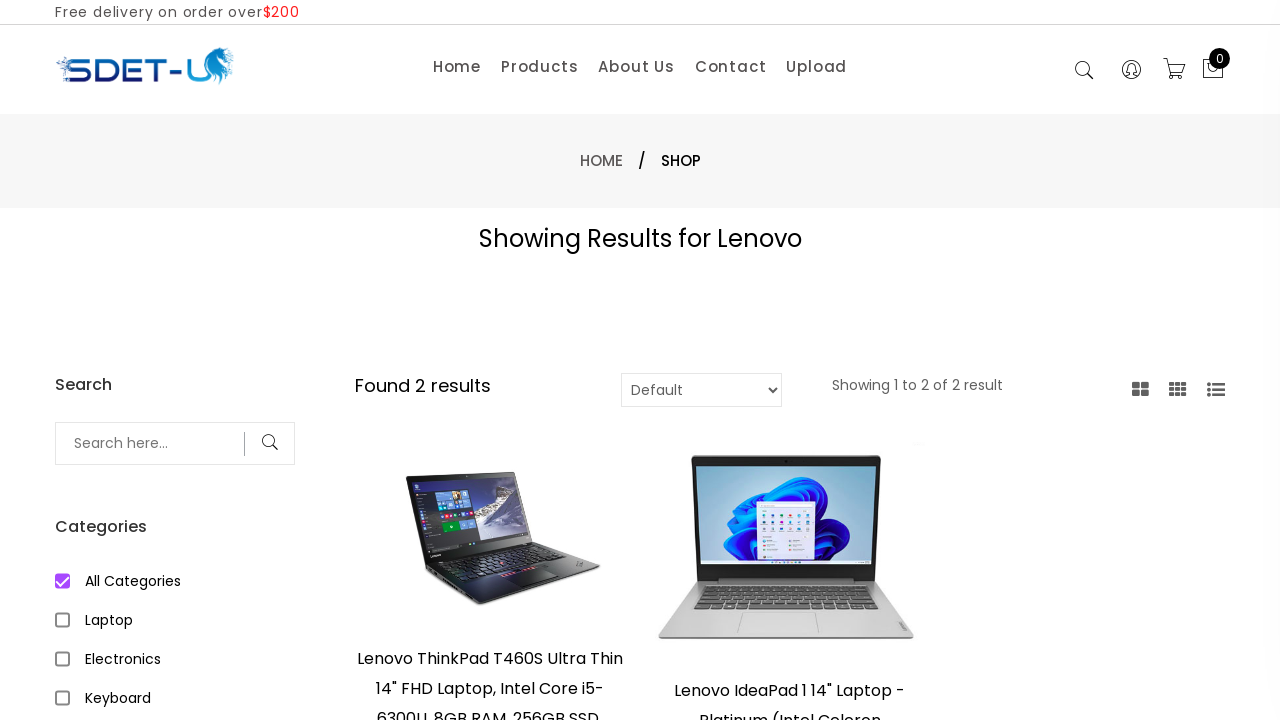

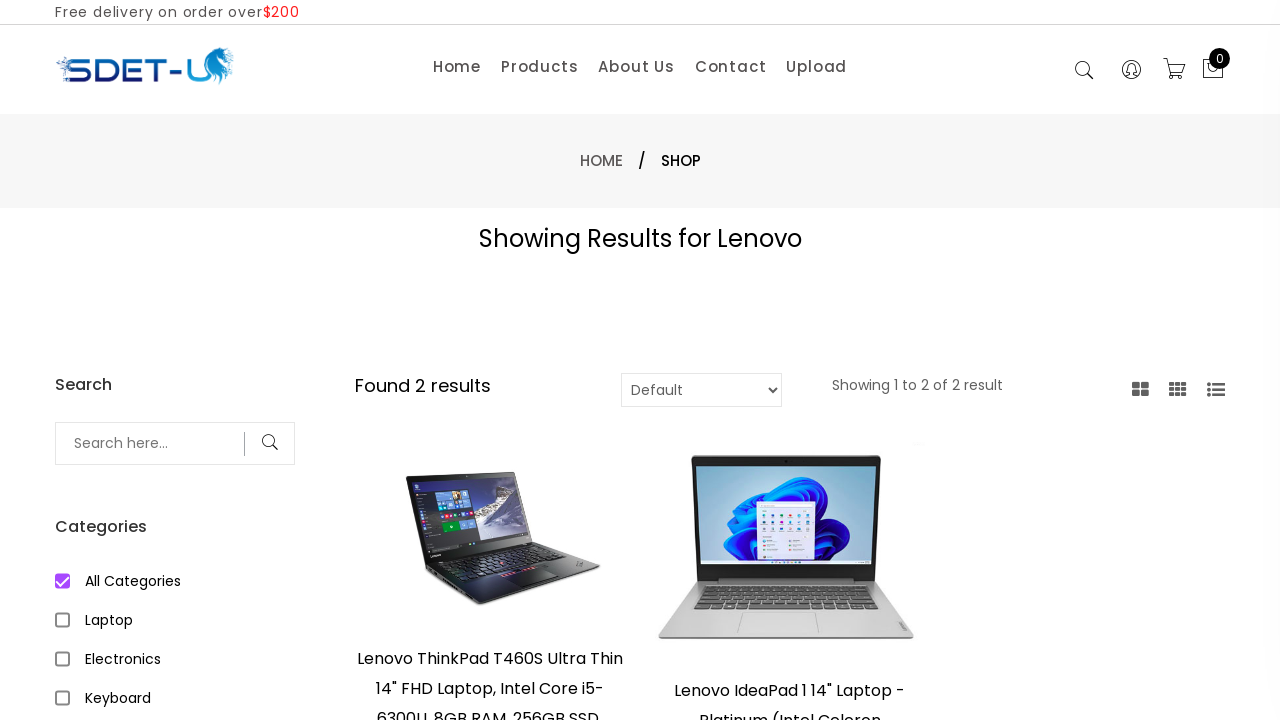